Tests JavaScript alert handling by triggering different alert types and accepting them

Starting URL: https://demoqa.com/alerts

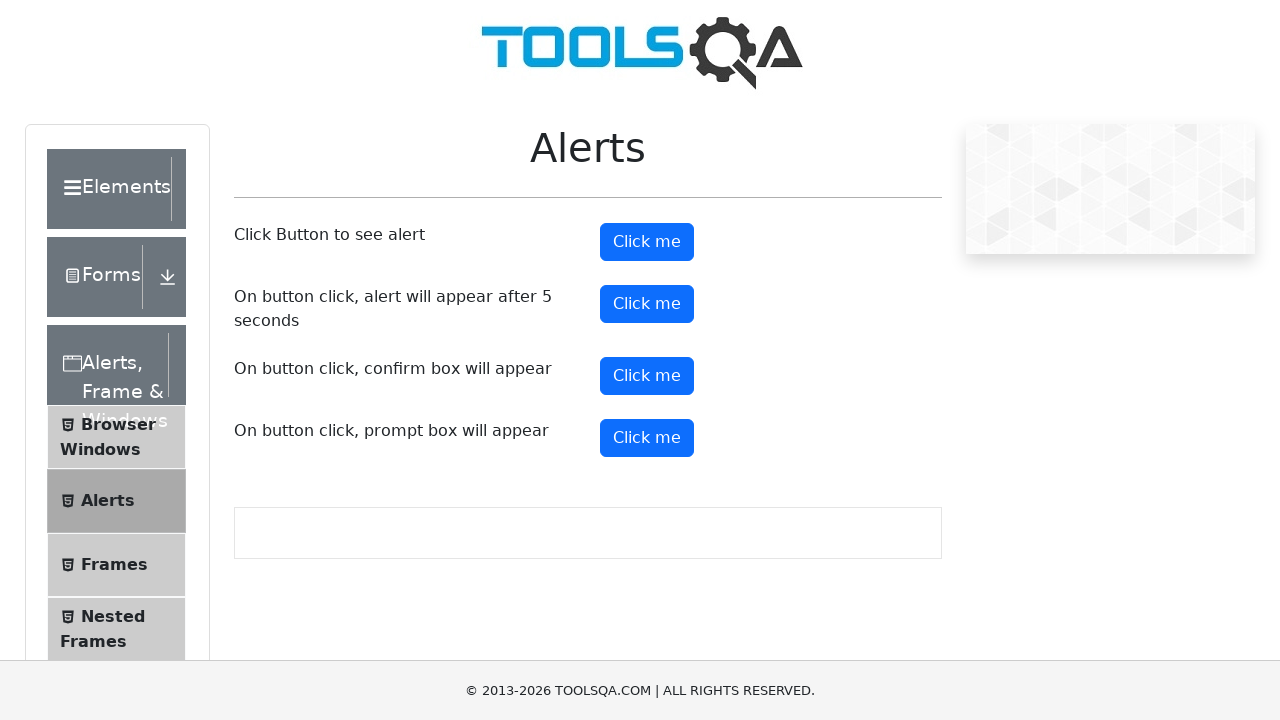

Clicked the alert button to trigger a JavaScript alert at (647, 242) on #alertButton
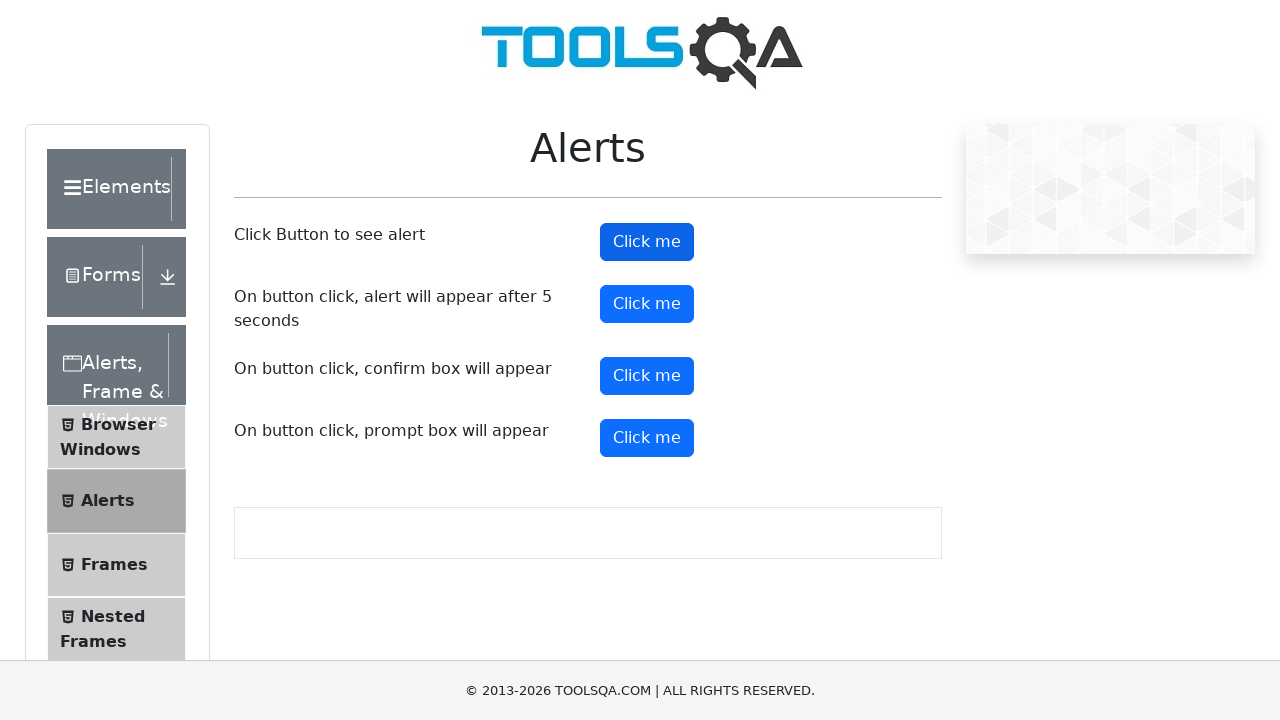

Set up dialog handler to accept all alerts
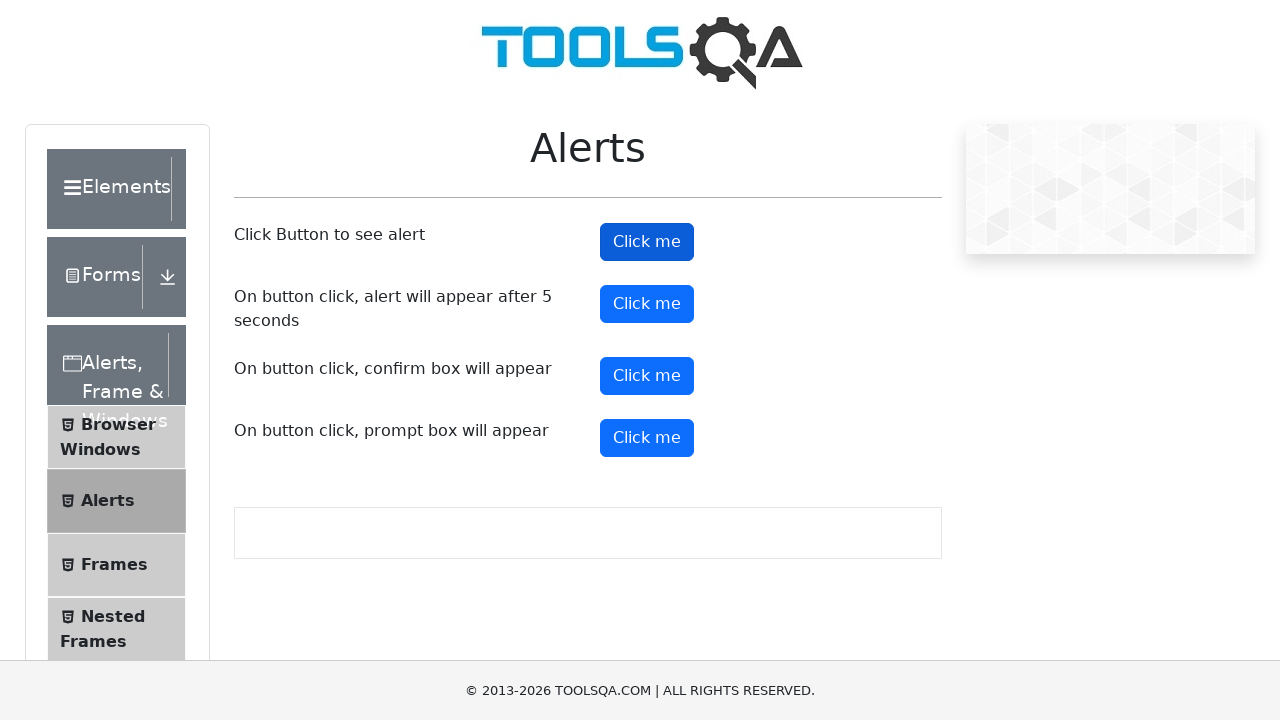

Clicked the timer alert button to trigger a delayed alert at (647, 304) on #timerAlertButton
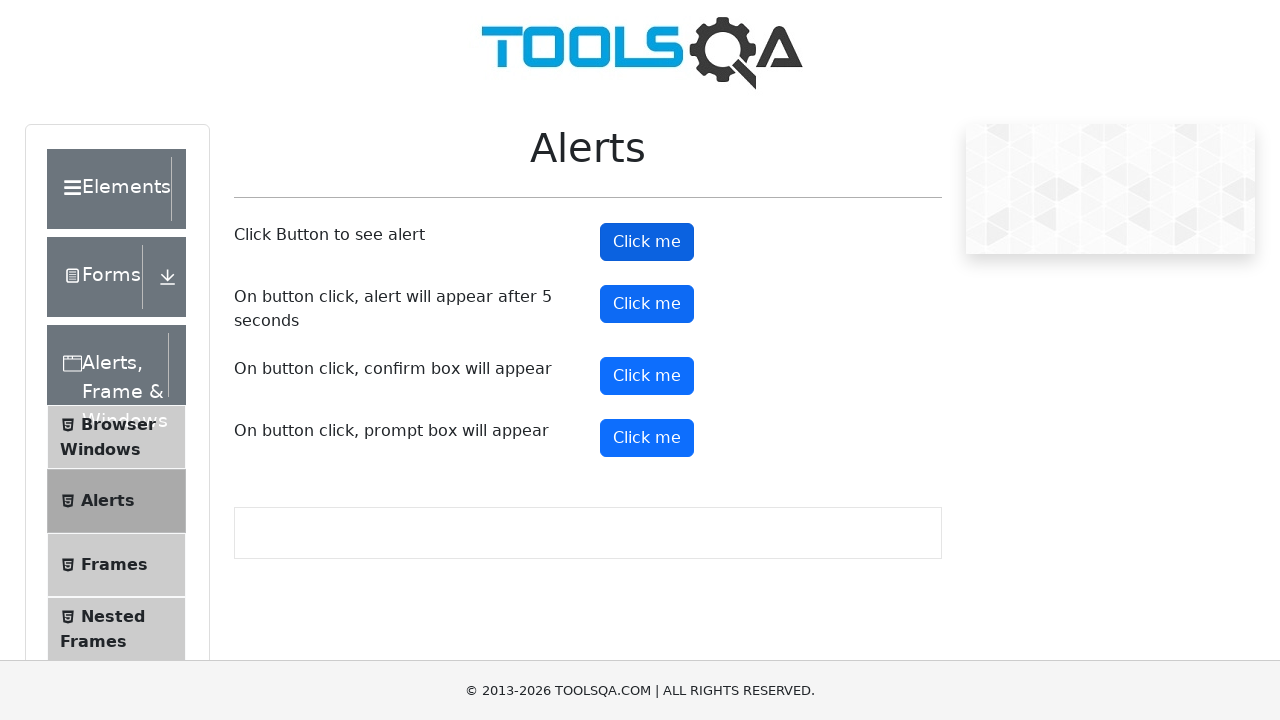

Waited for the delayed alert to be handled
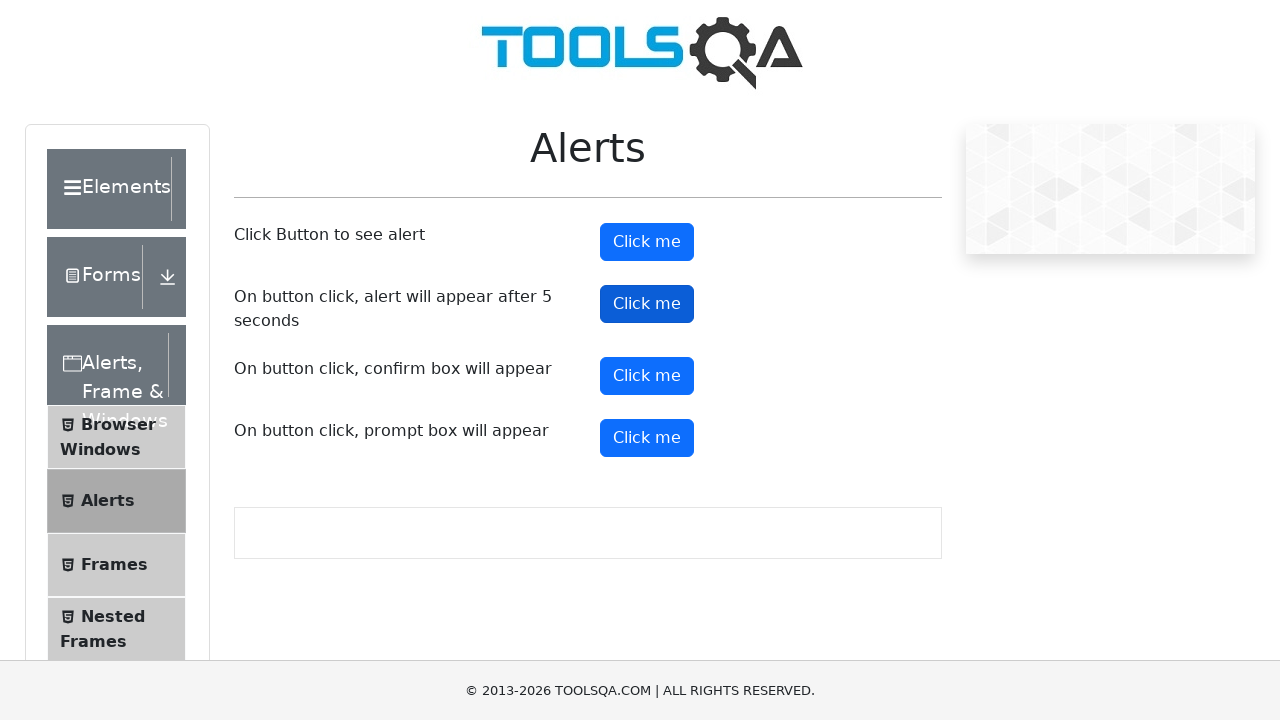

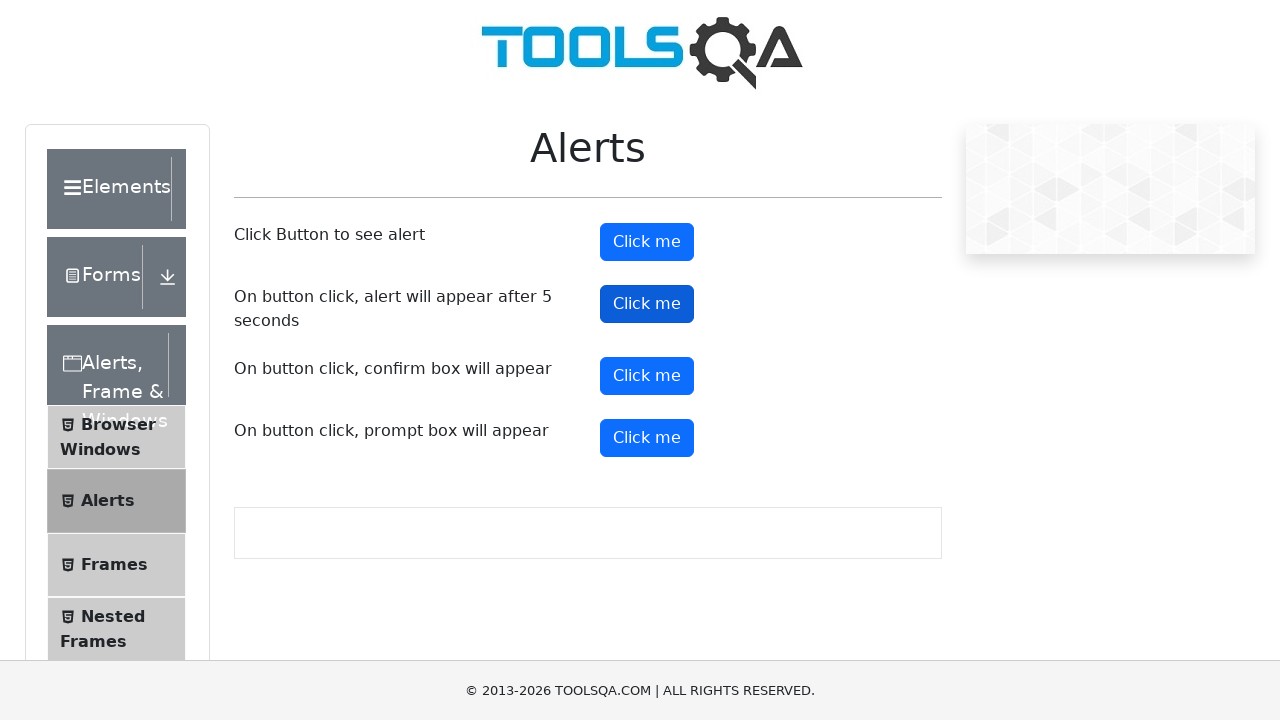